Tests a hotel booking flow by selecting check-in/check-out dates, number of adults and rooms, searching for availability, selecting a room, and filling in contact details.

Starting URL: https://demo.testim.io/

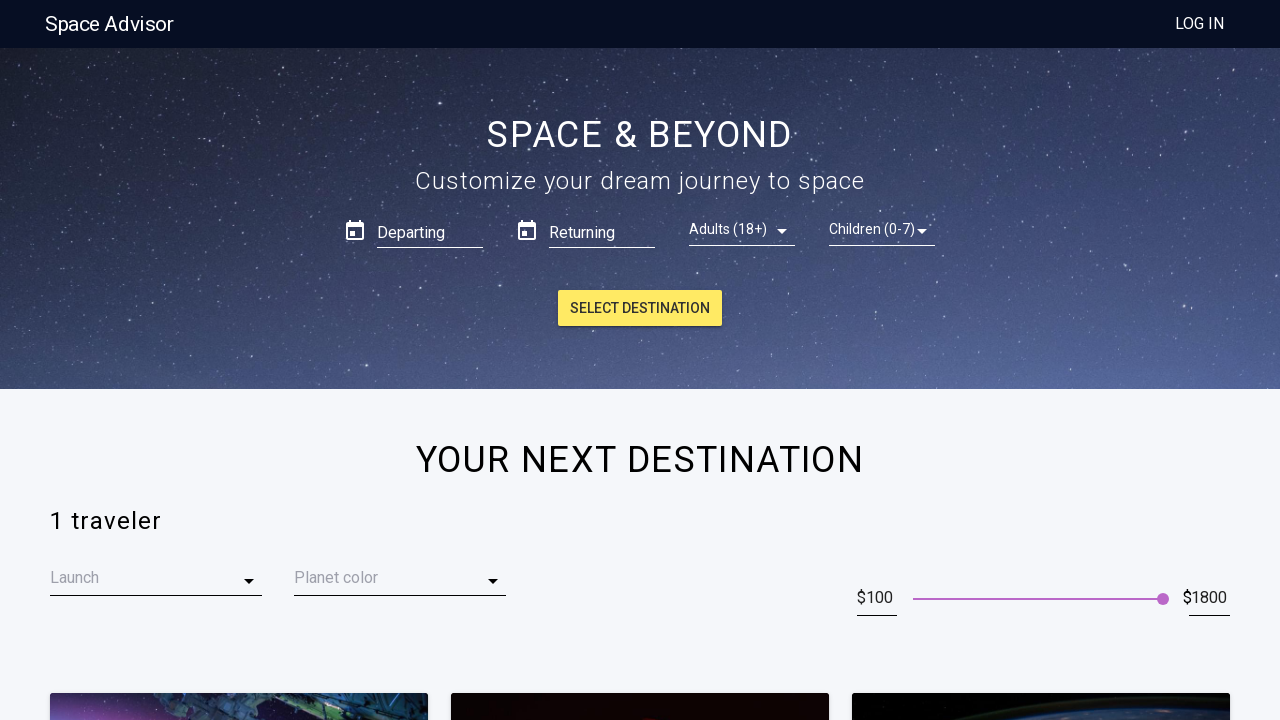

Clicked on check-in date field at (430, 230) on .Hero__form-box___126DY > :nth-child(1) [type='text']
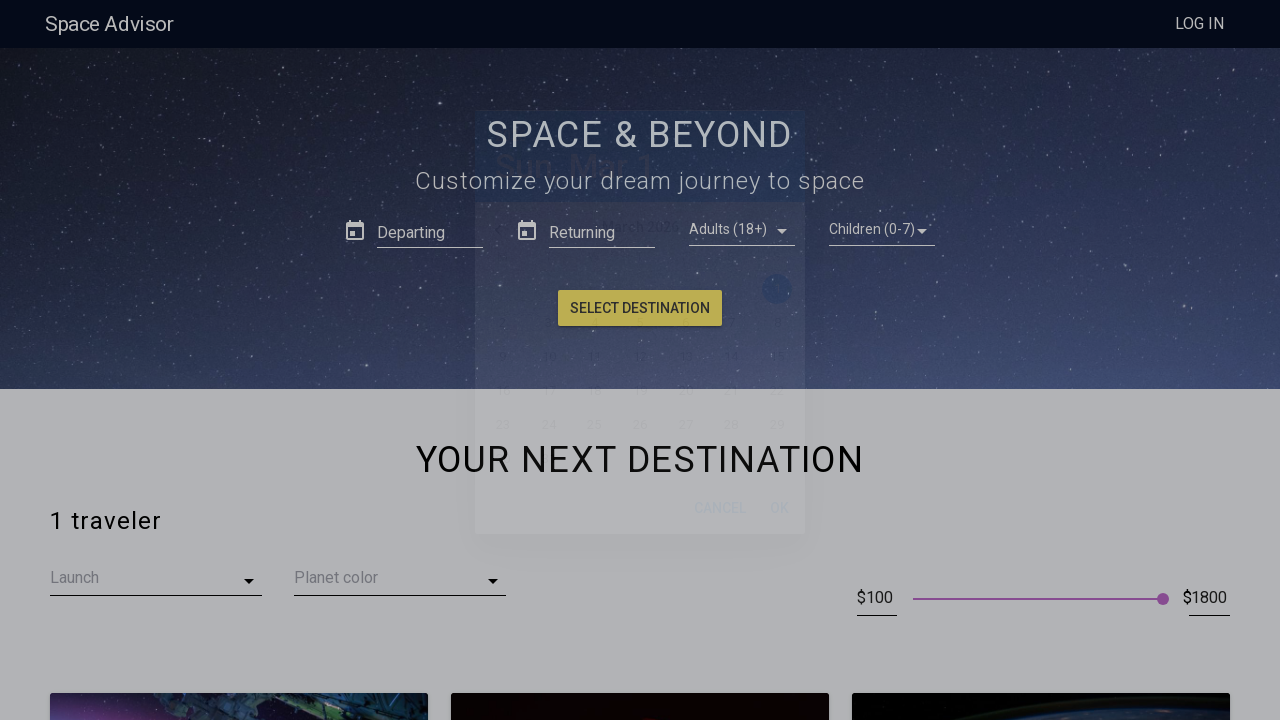

Selected day 24 from calendar for check-in at (549, 463) on .theme__days___3kAIy > div:nth-of-type(24) span
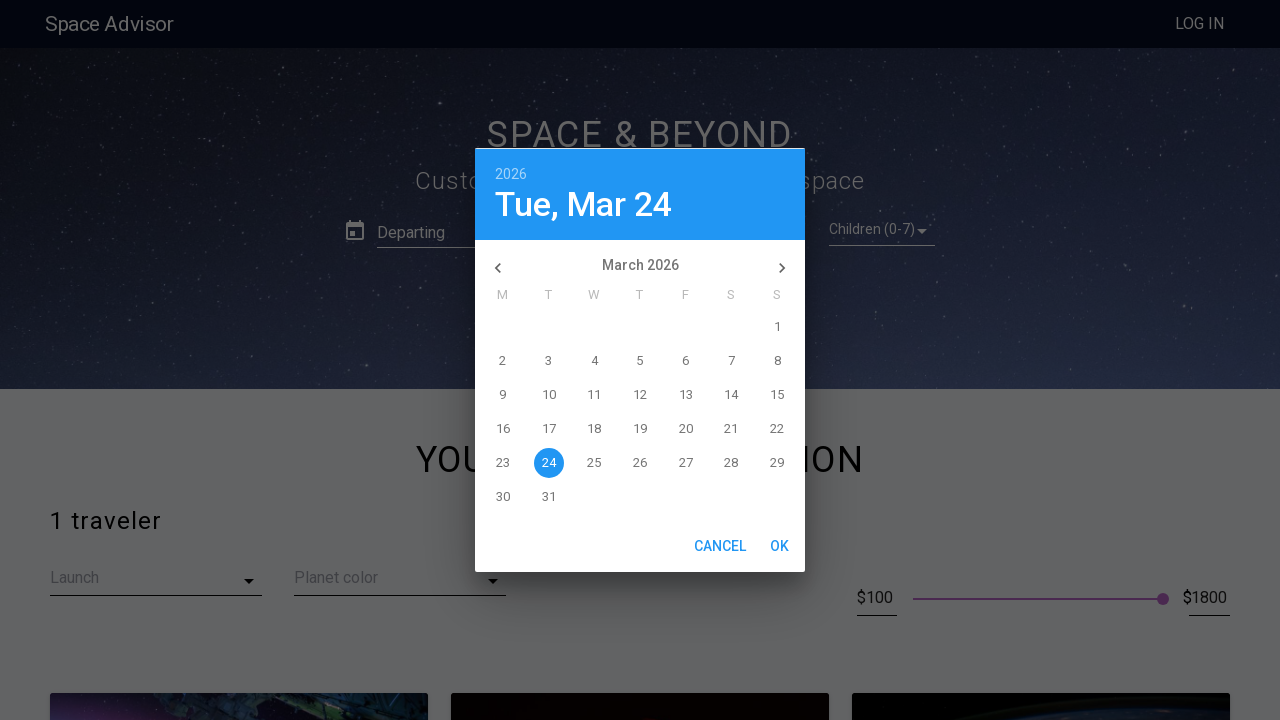

Navigated to next month in calendar at (780, 546) on [role='navigation'] > :nth-child(2)
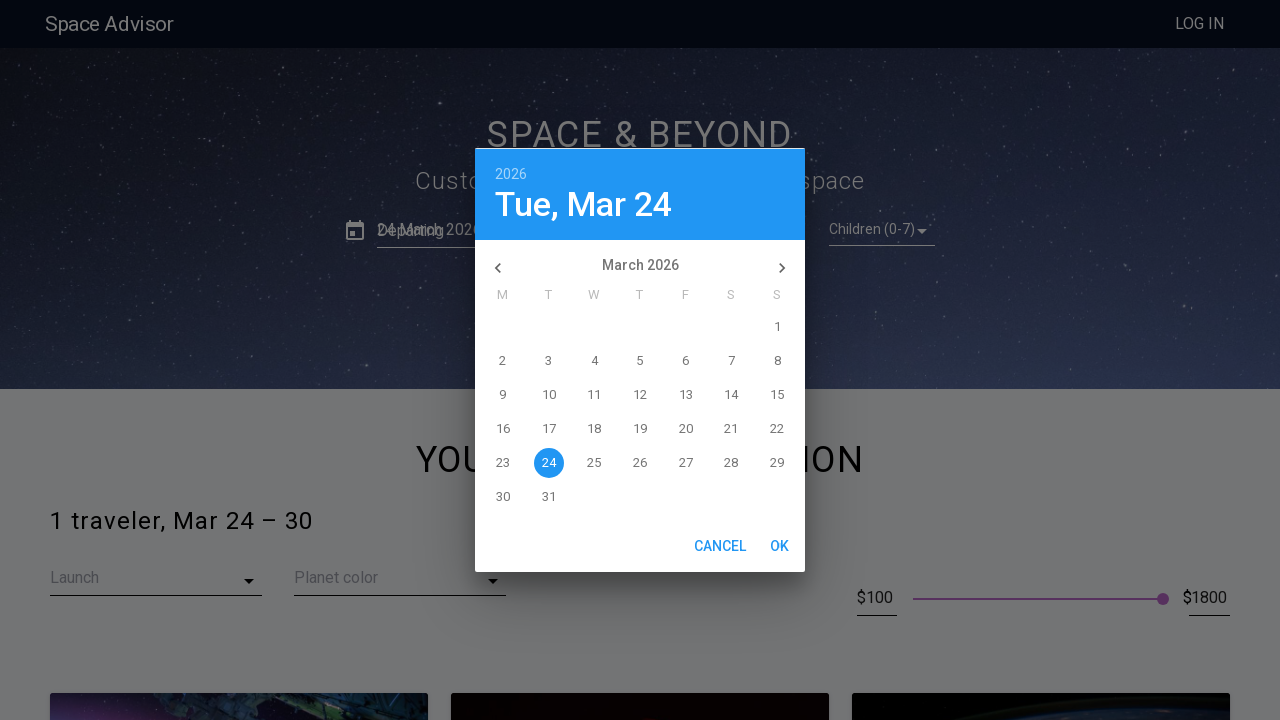

Clicked on check-out date field at (602, 230) on .Hero__form-box___126DY > :nth-child(2) [type='text']
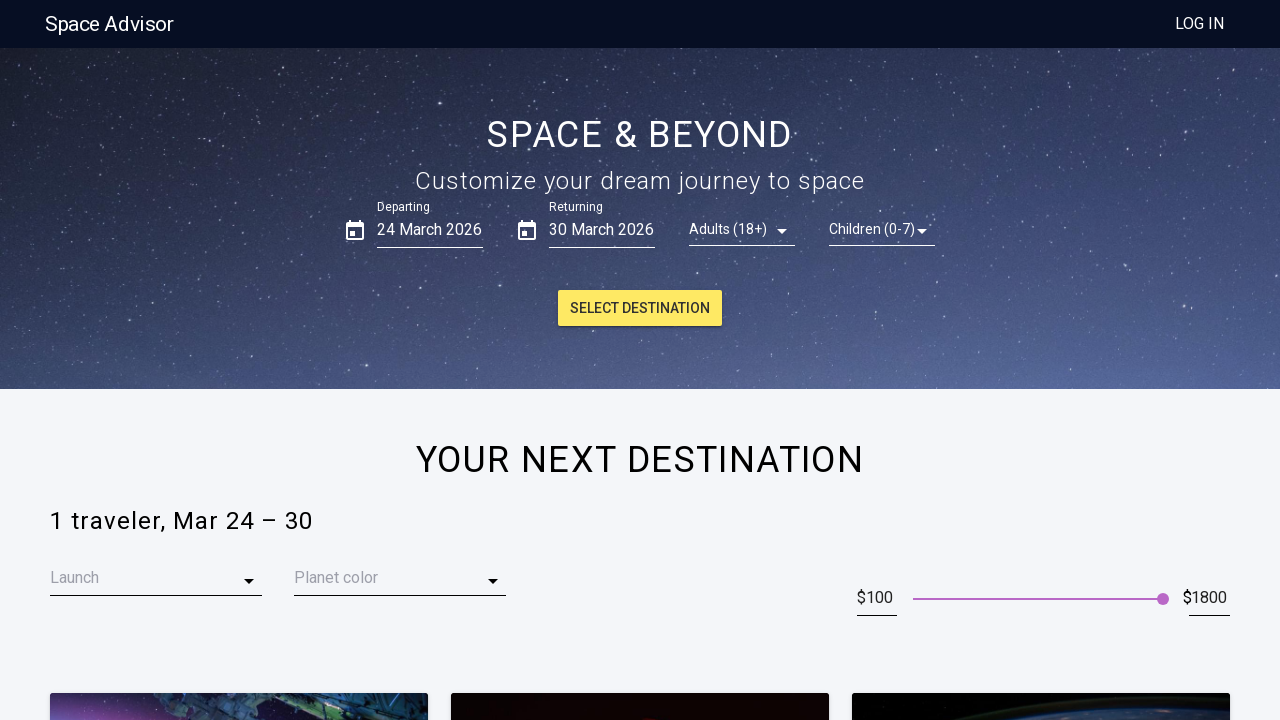

Selected day 26 from calendar for check-out at (640, 463) on .theme__days___3kAIy > div:nth-of-type(26) span
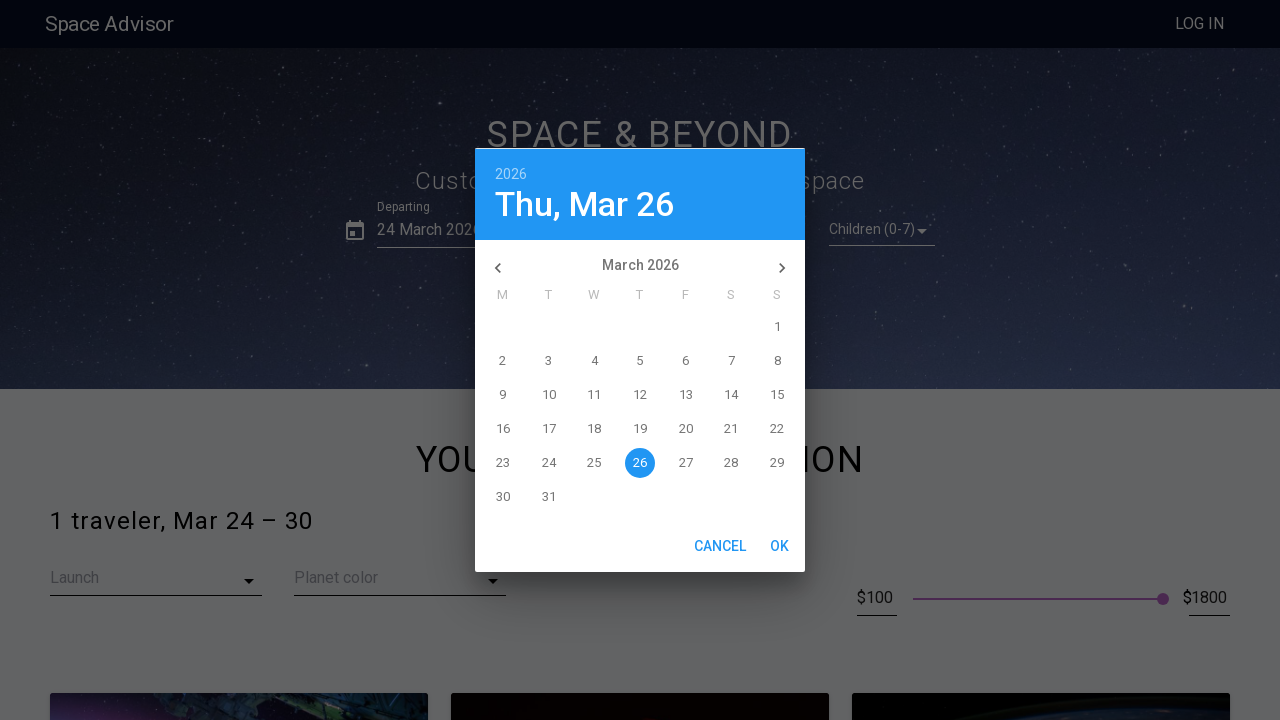

Navigated to next month in calendar at (780, 546) on [role='navigation'] > :nth-child(2)
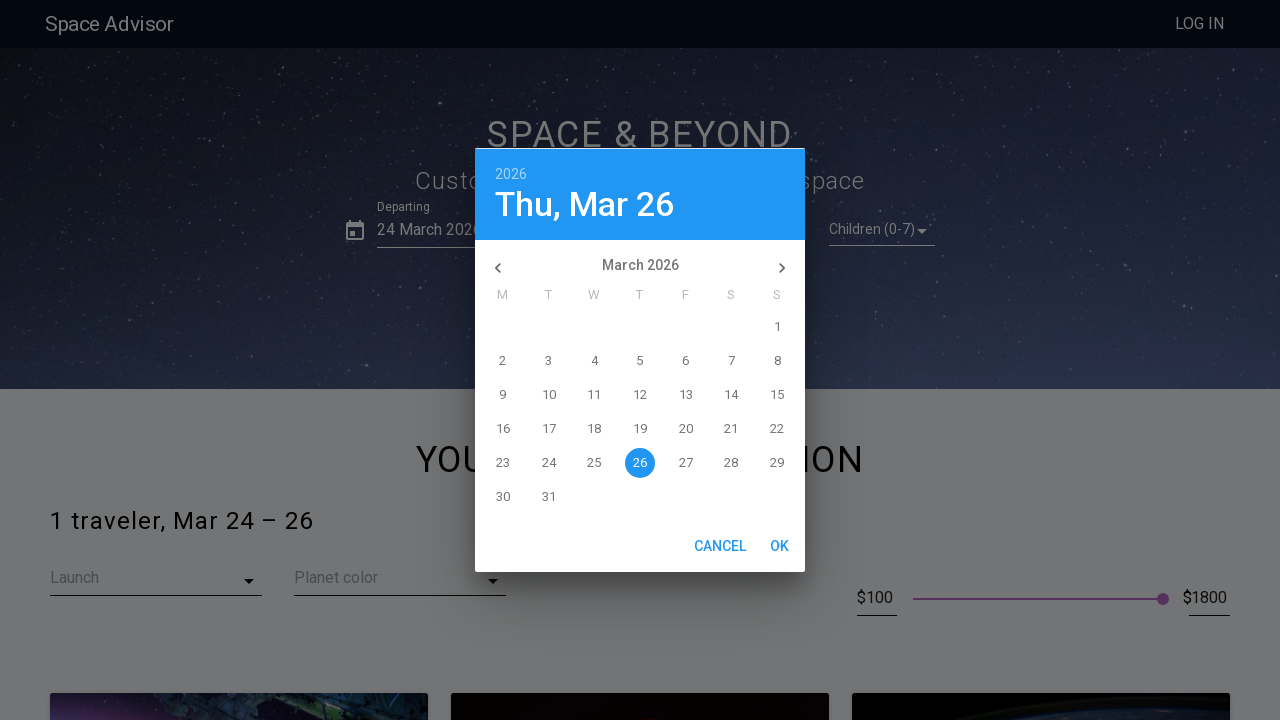

Clicked on adults dropdown at (742, 229) on .Hero__form-box___126DY > :nth-child(3) .theme__inputElement___27dyY
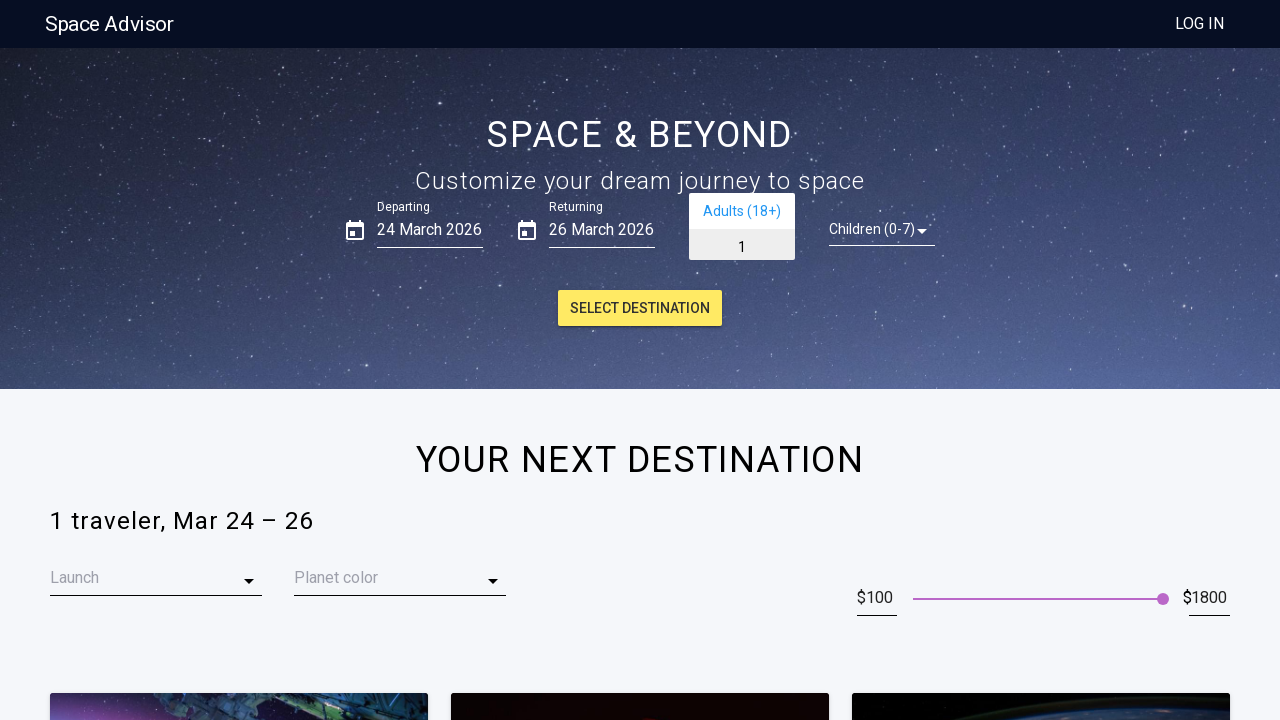

Selected 4 adults at (742, 319) on .theme__active___31xyK .theme__values___1jS4g > :nth-child(4)
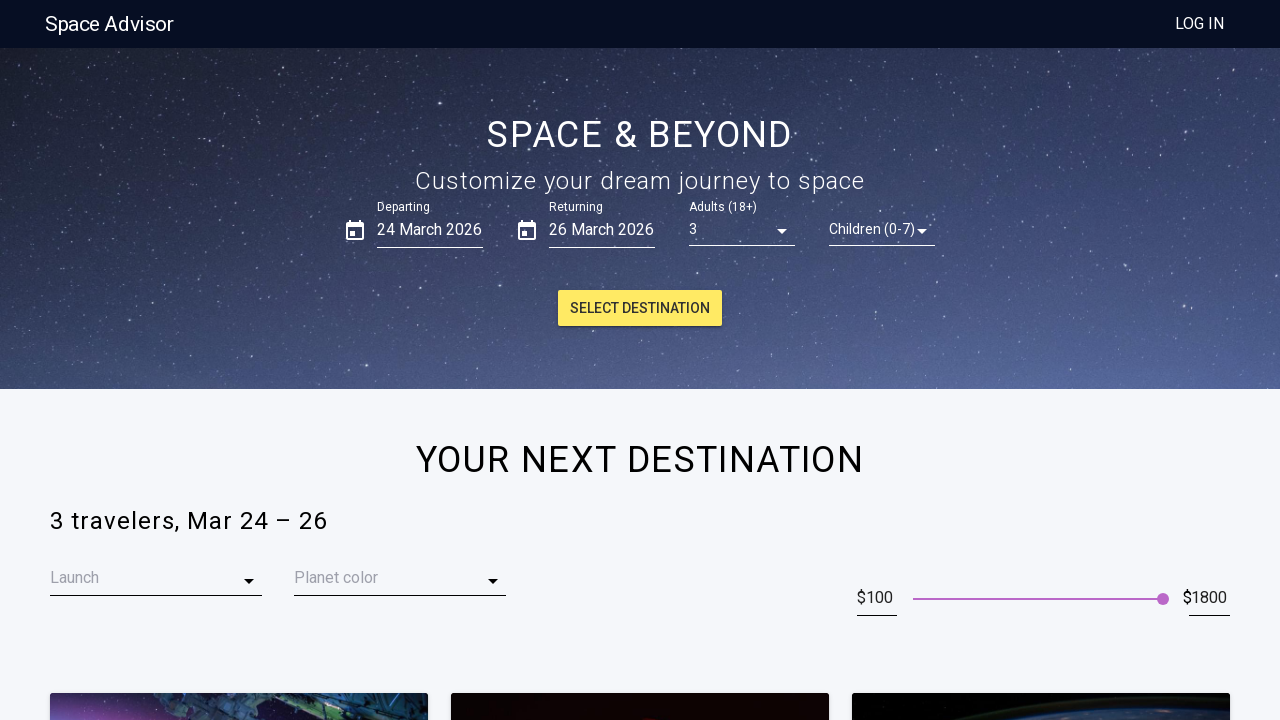

Clicked on rooms dropdown at (882, 229) on .Hero__form-box___126DY > :nth-child(4) .theme__inputElement___27dyY
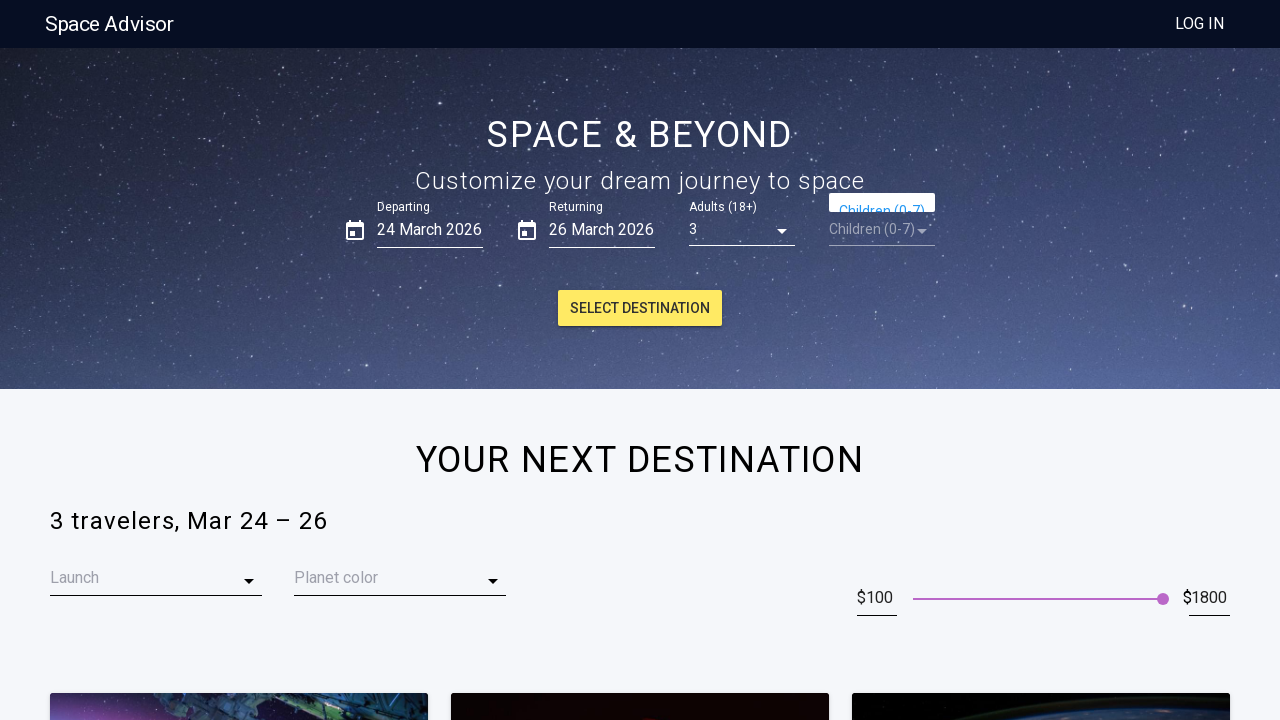

Selected 3 rooms at (882, 283) on .theme__active___31xyK .theme__values___1jS4g > :nth-child(3)
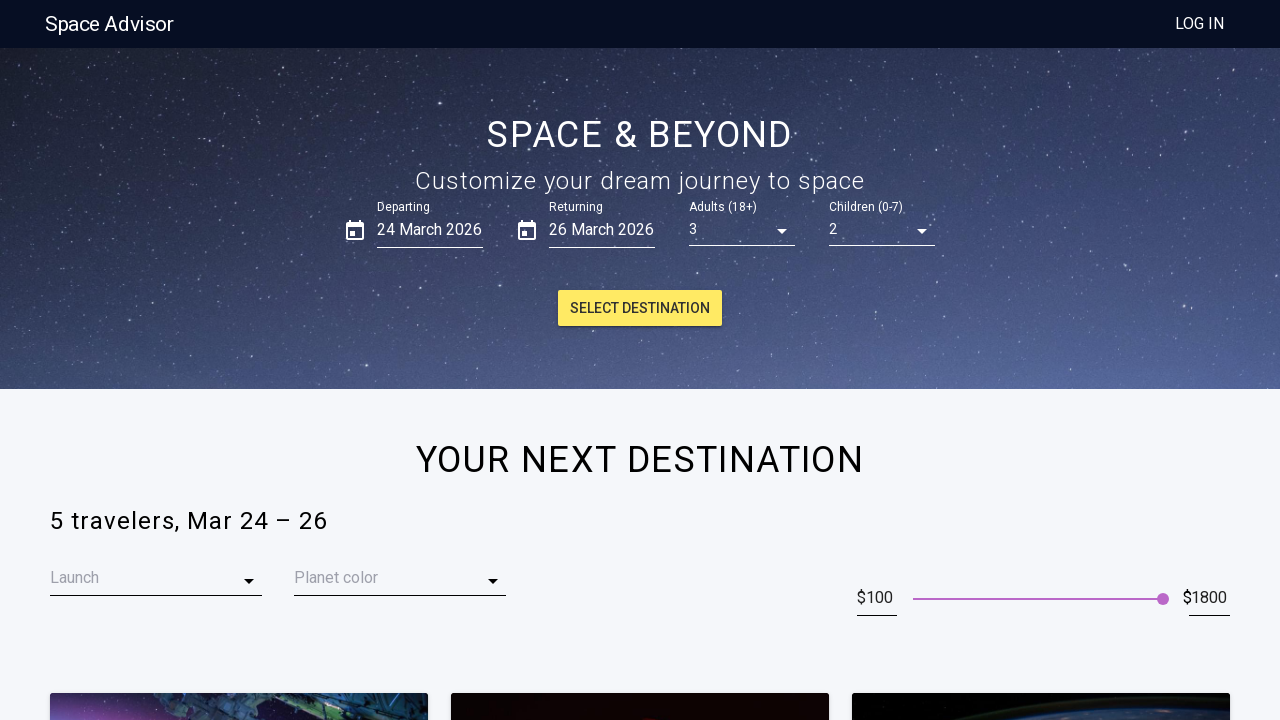

Clicked search button to find available hotels at (640, 308) on .Hero__cta-button___9VskW
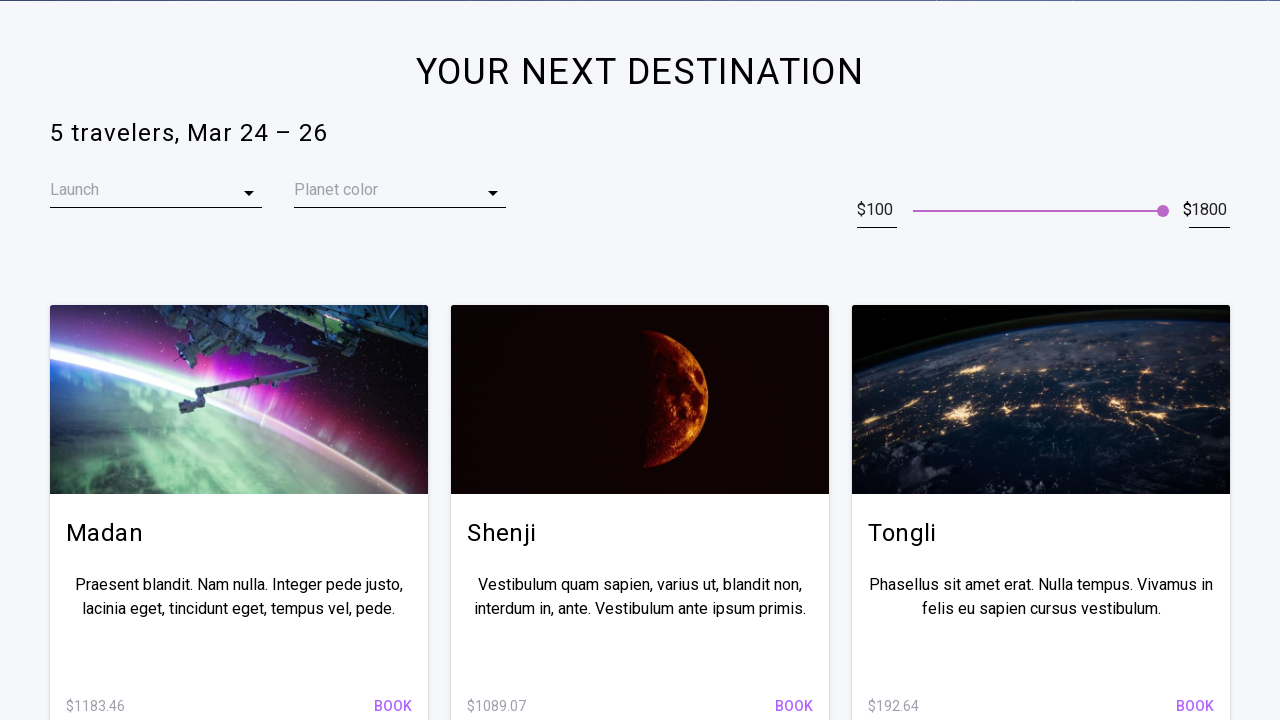

Scrolled to second hotel option
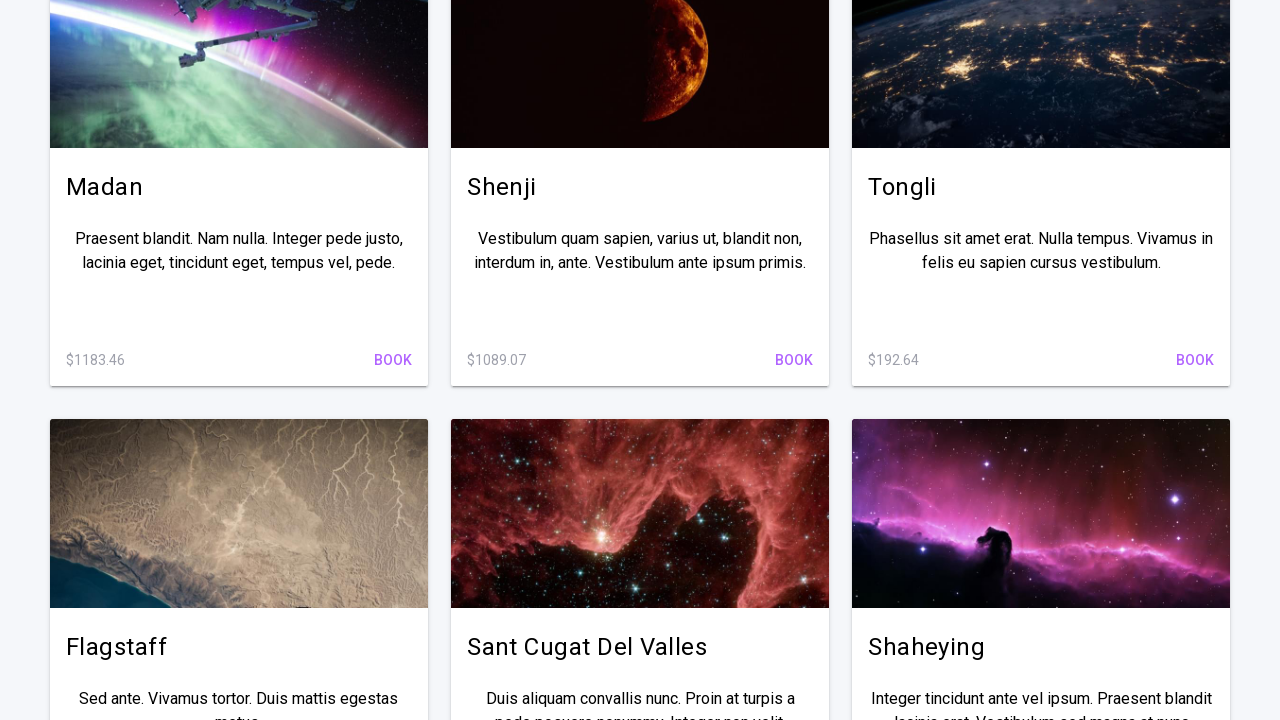

Clicked on second hotel option to select it at (794, 360) on .Gallery__items-box___2hOZl > :nth-child(2) .theme__button___1iKuo
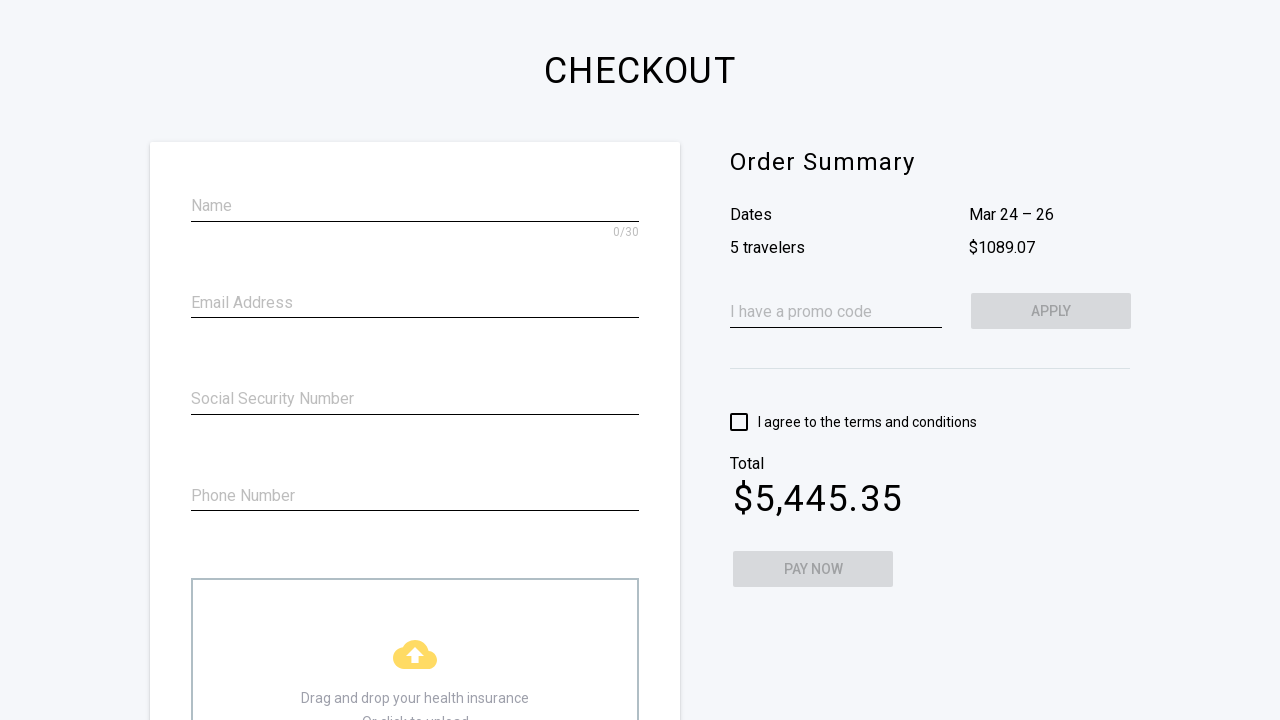

Clicked on name field at (415, 204) on [maxlength='30']
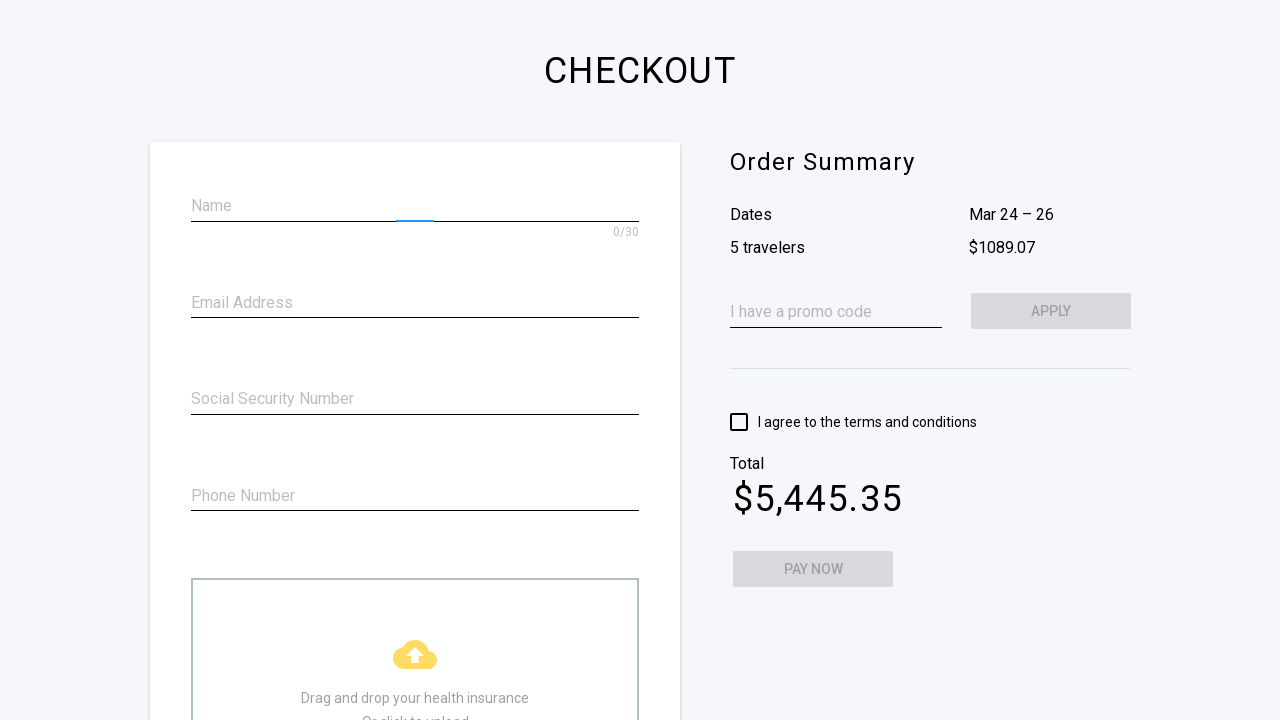

Filled name field with 'Heya' on [maxlength='30']
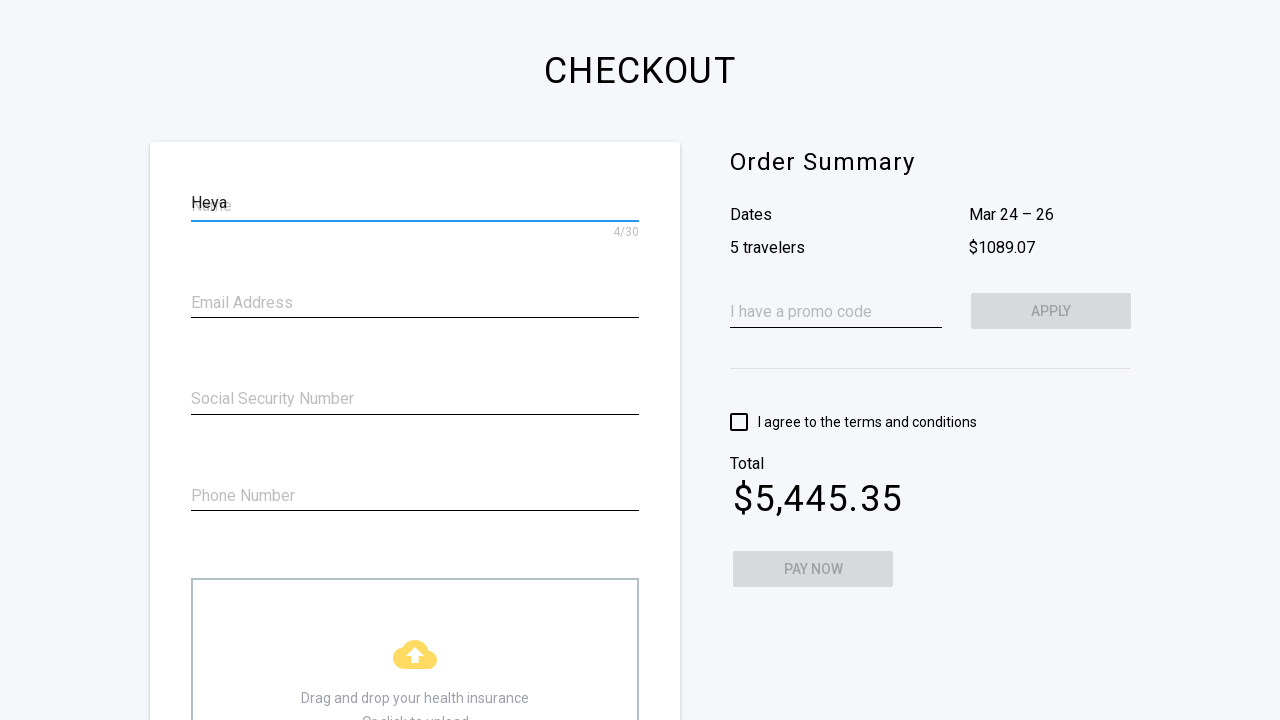

Pressed Tab to move to email field on [maxlength='30']
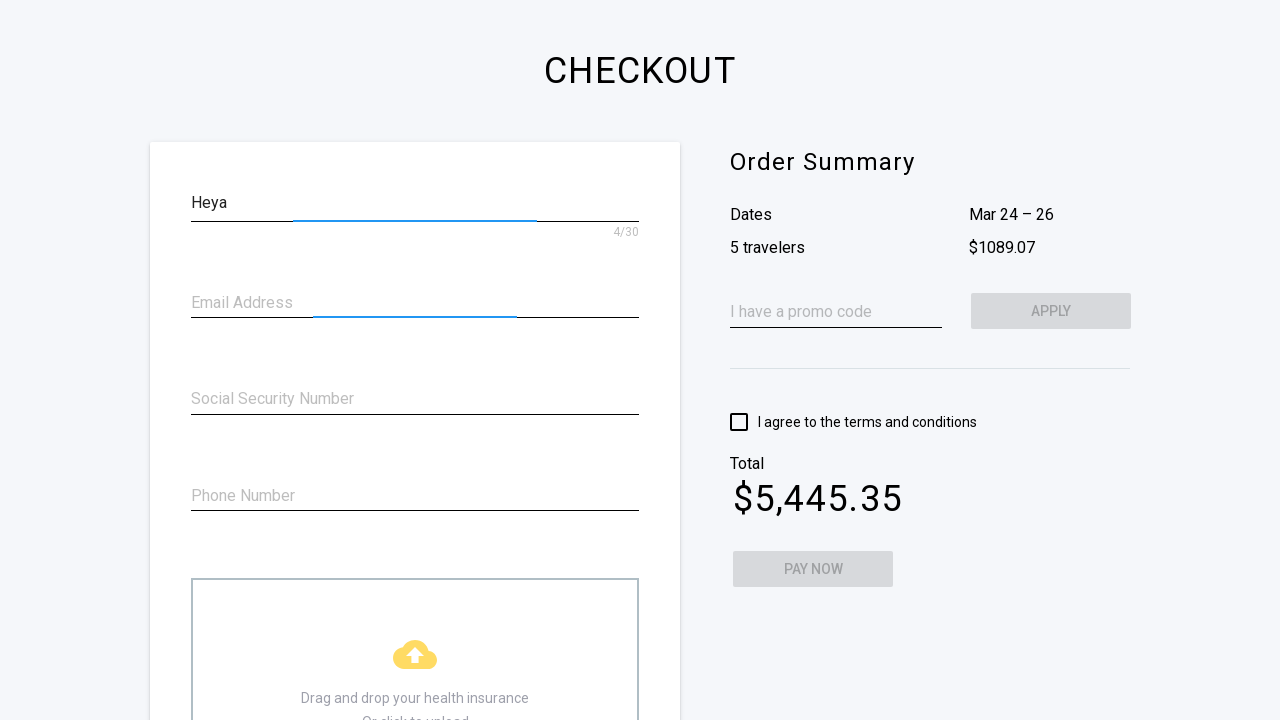

Filled email field with 'me@universe.com' on [type='email']
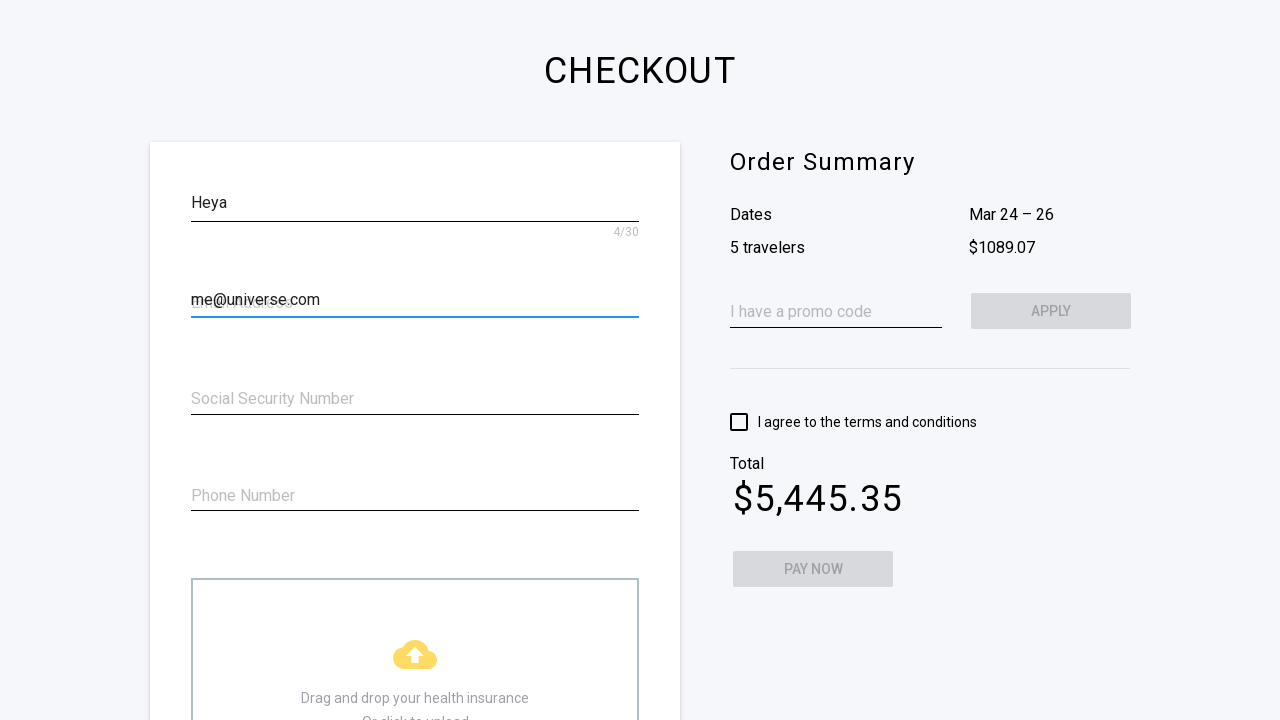

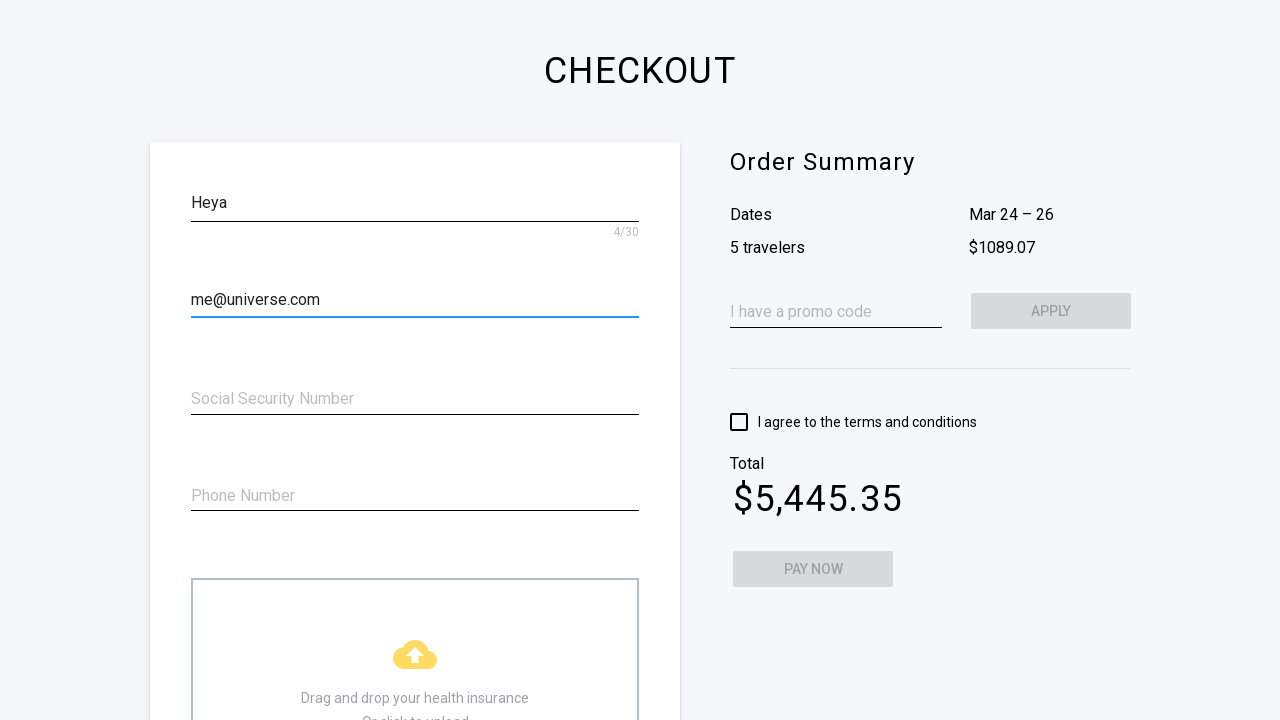